Tests removing completed items when clicking the clear completed button

Starting URL: https://demo.playwright.dev/todomvc

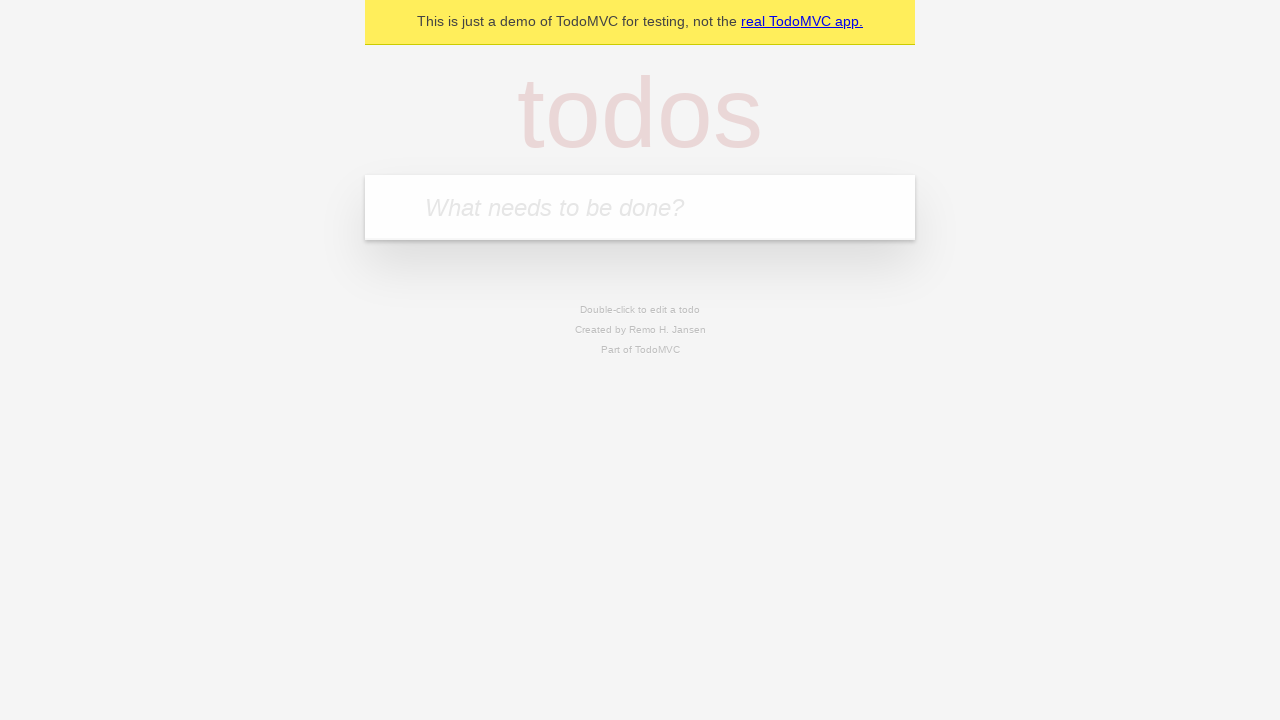

Filled new todo input with 'buy some cheese' on .new-todo
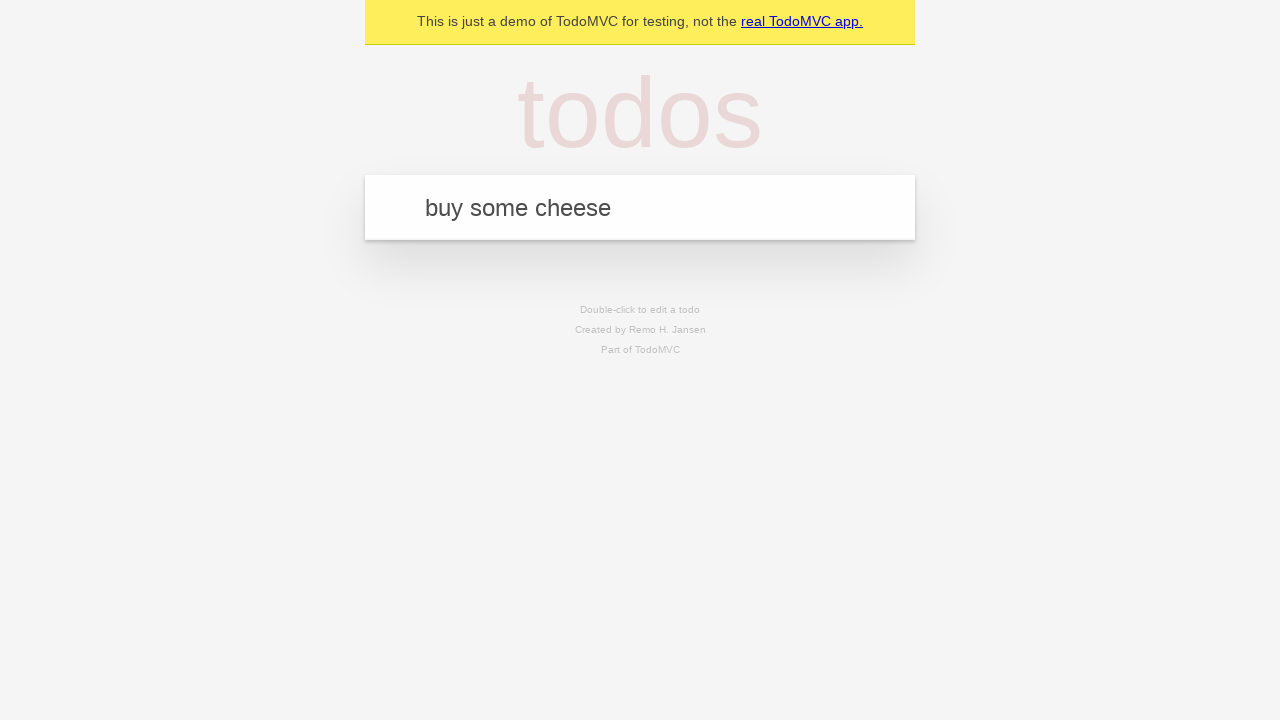

Pressed Enter to add first todo item on .new-todo
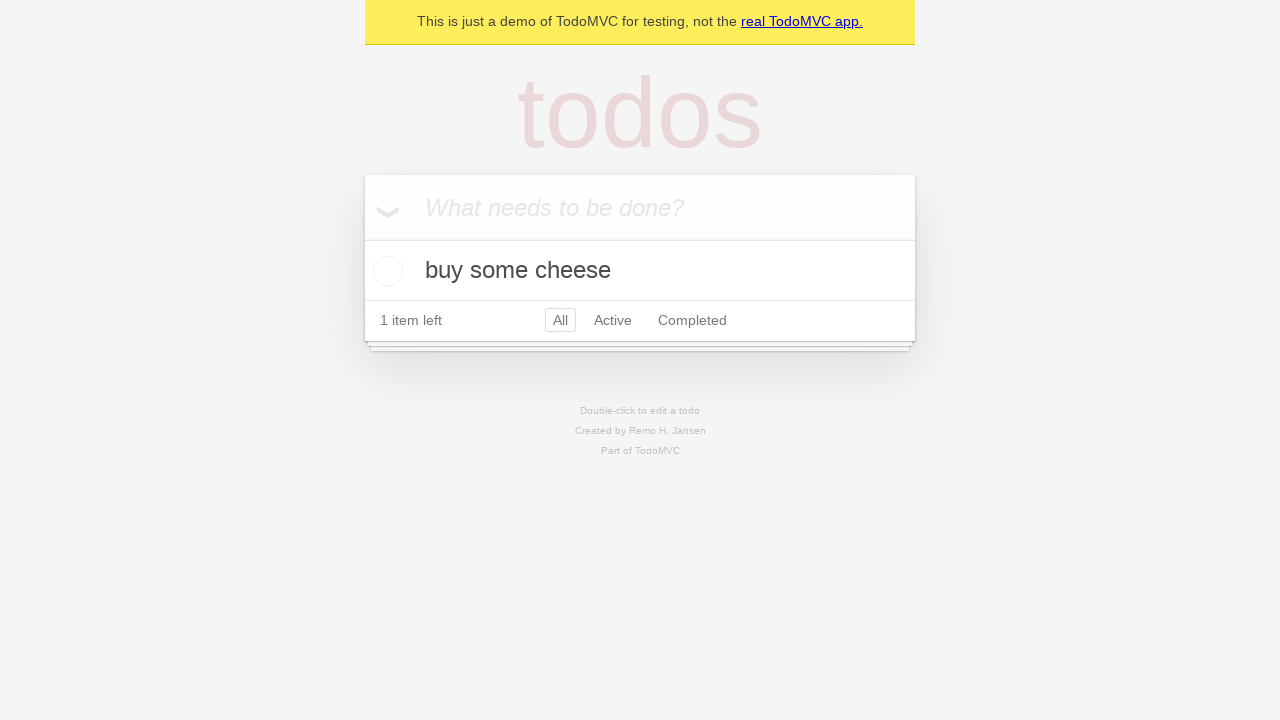

Filled new todo input with 'feed the cat' on .new-todo
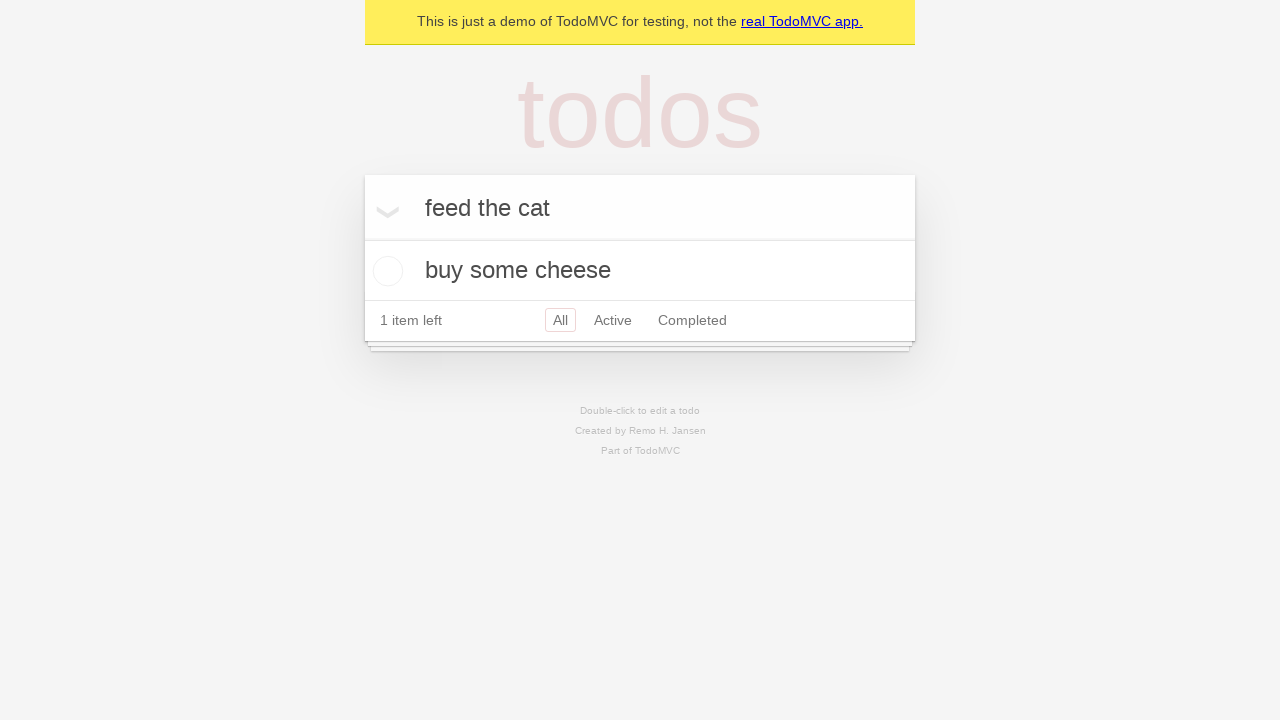

Pressed Enter to add second todo item on .new-todo
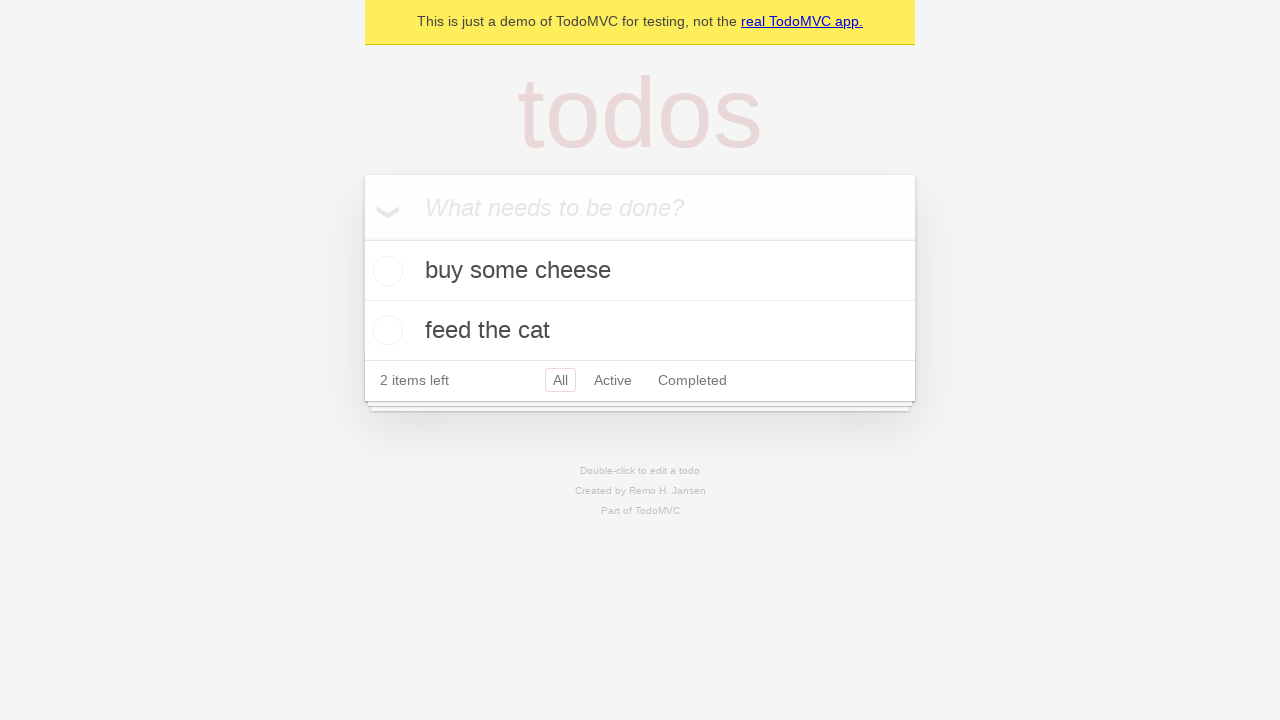

Filled new todo input with 'book a doctors appointment' on .new-todo
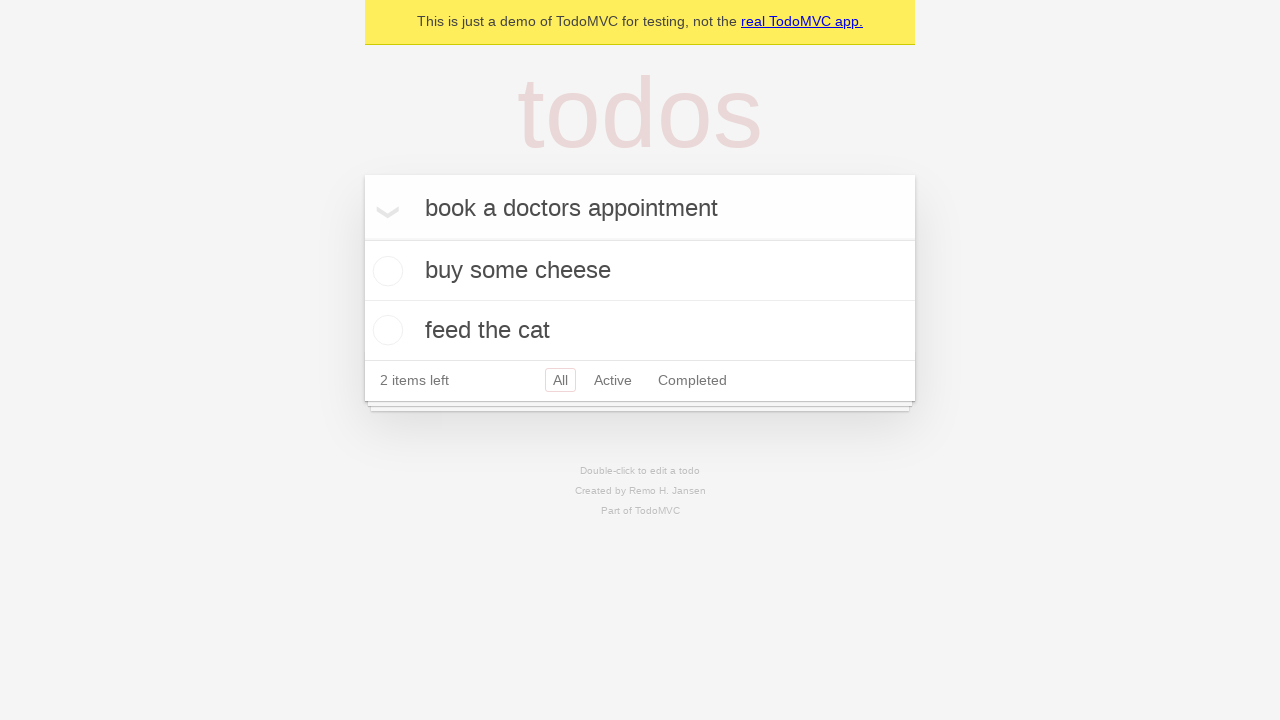

Pressed Enter to add third todo item on .new-todo
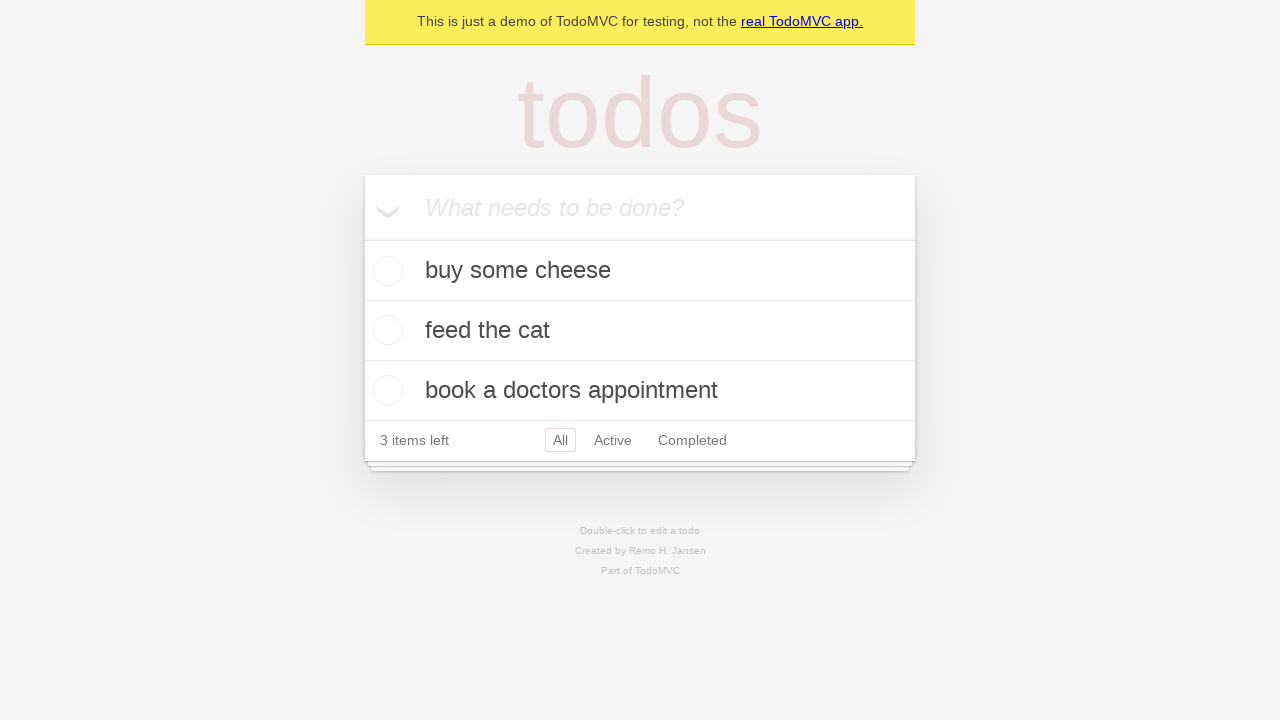

All three todo items loaded
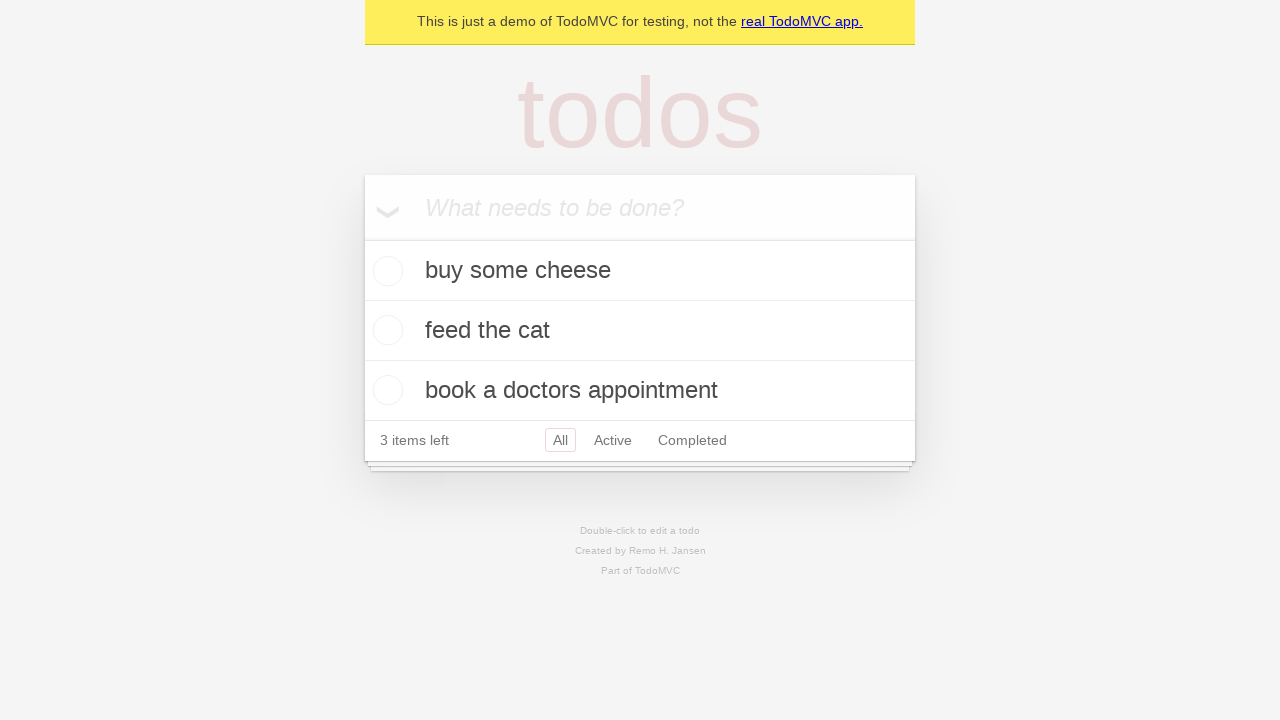

Checked second todo item as completed at (385, 330) on .todo-list li >> nth=1 >> .toggle
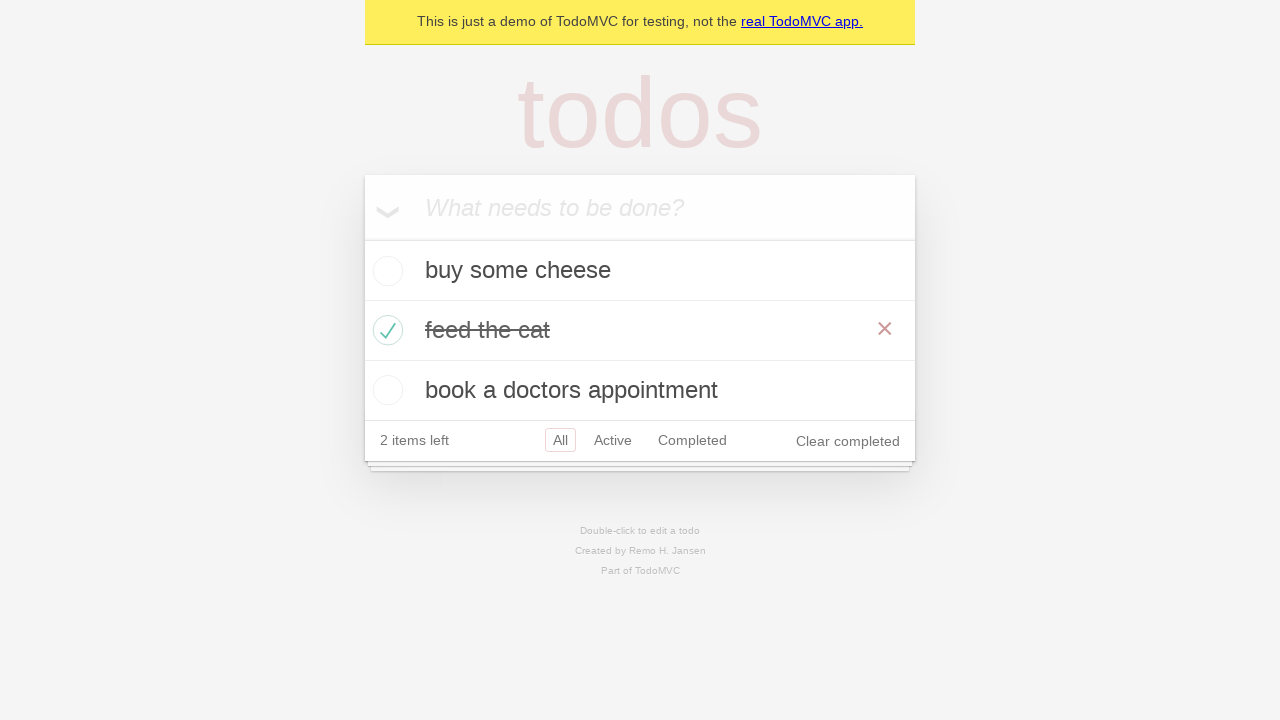

Clicked clear completed button to remove completed items at (848, 441) on .clear-completed
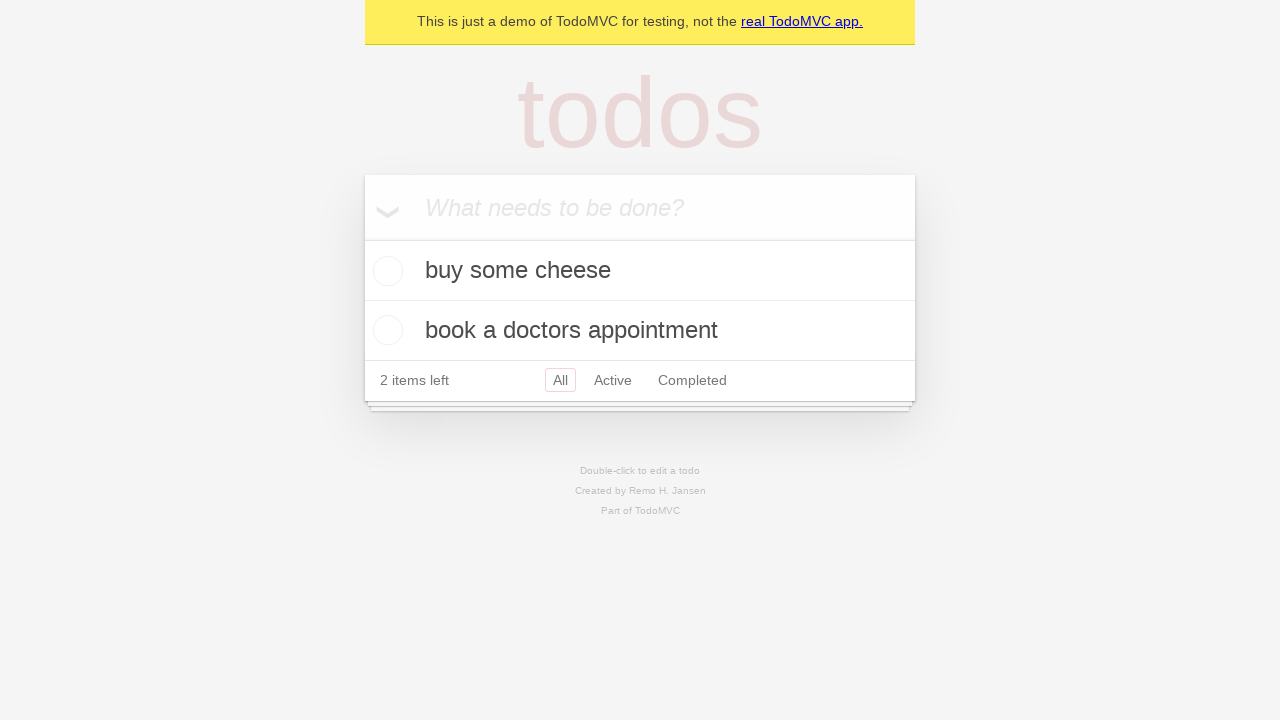

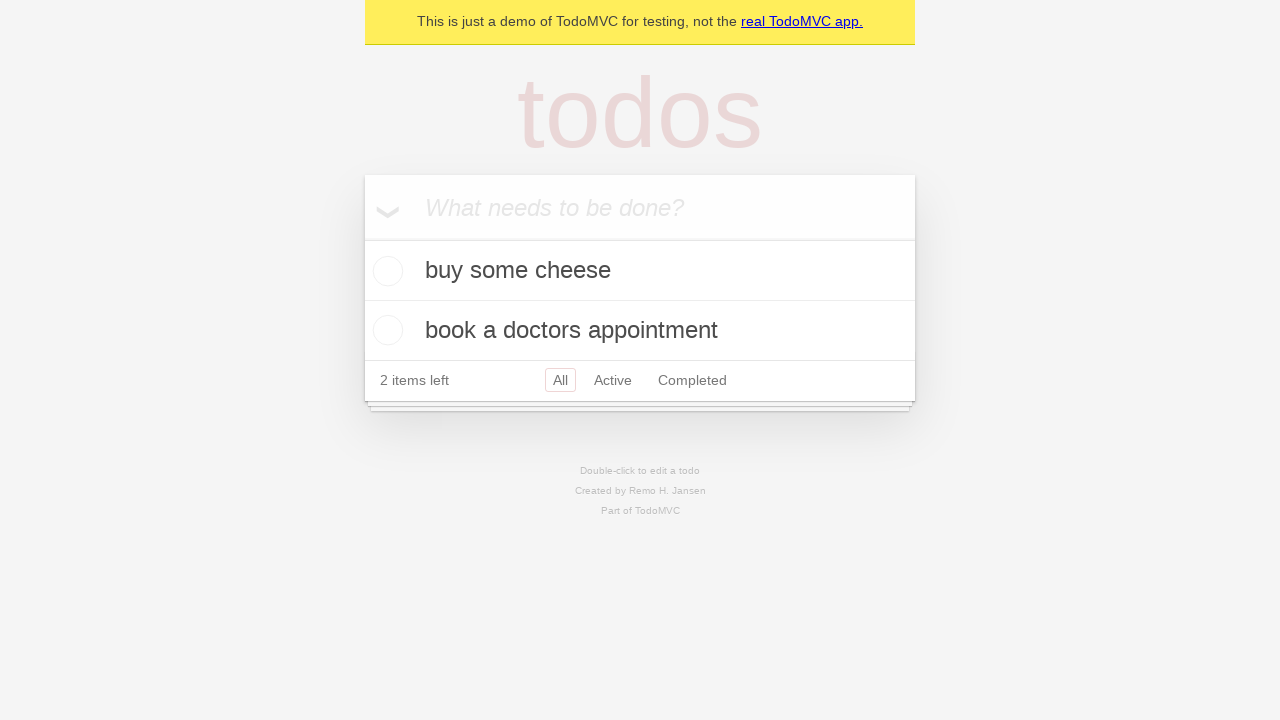